Tests browser back navigation by clicking a link and then navigating back to the original page

Starting URL: https://kristinek.github.io/site/examples/actions

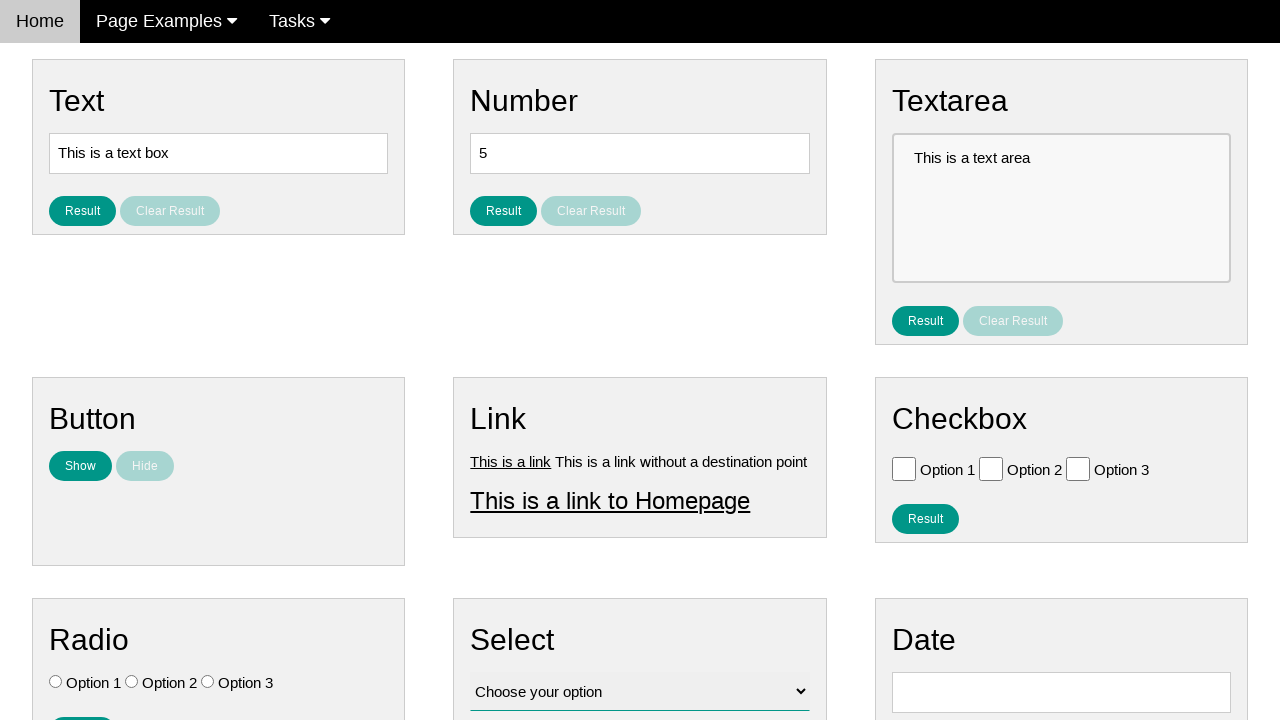

Clicked on Link 1 at (511, 461) on a[title='Link 1']
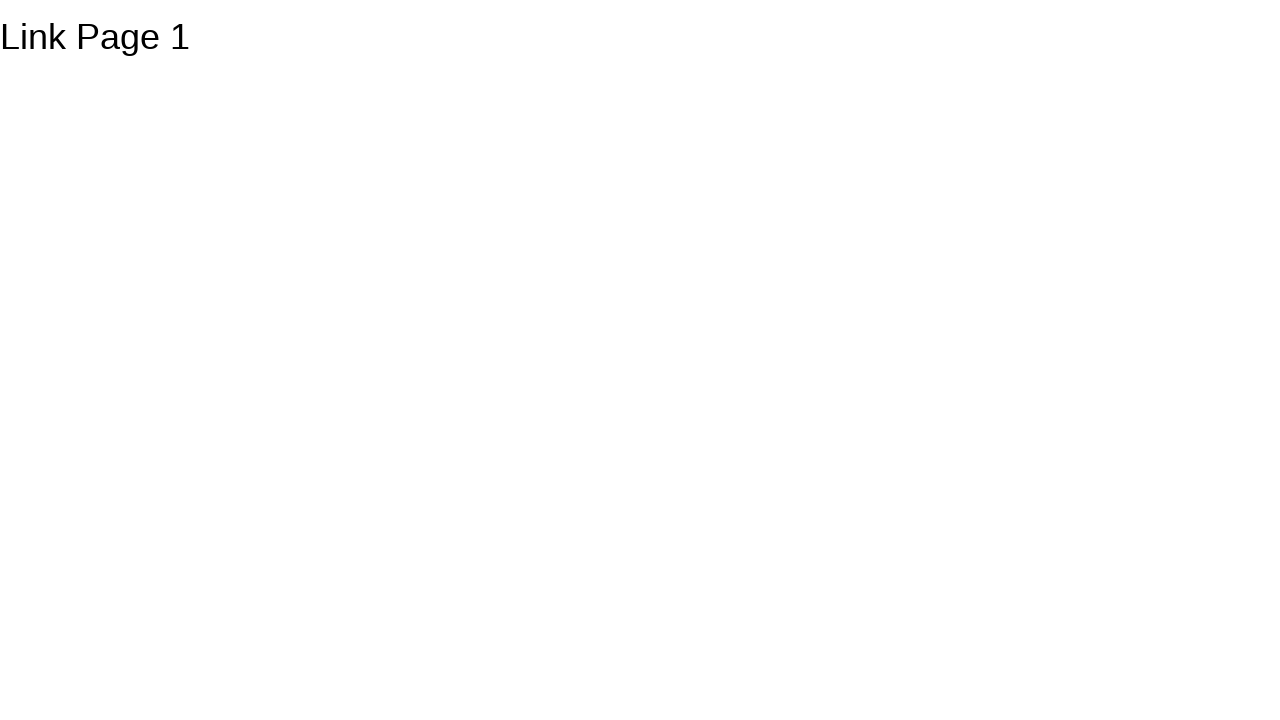

Navigated back to original page
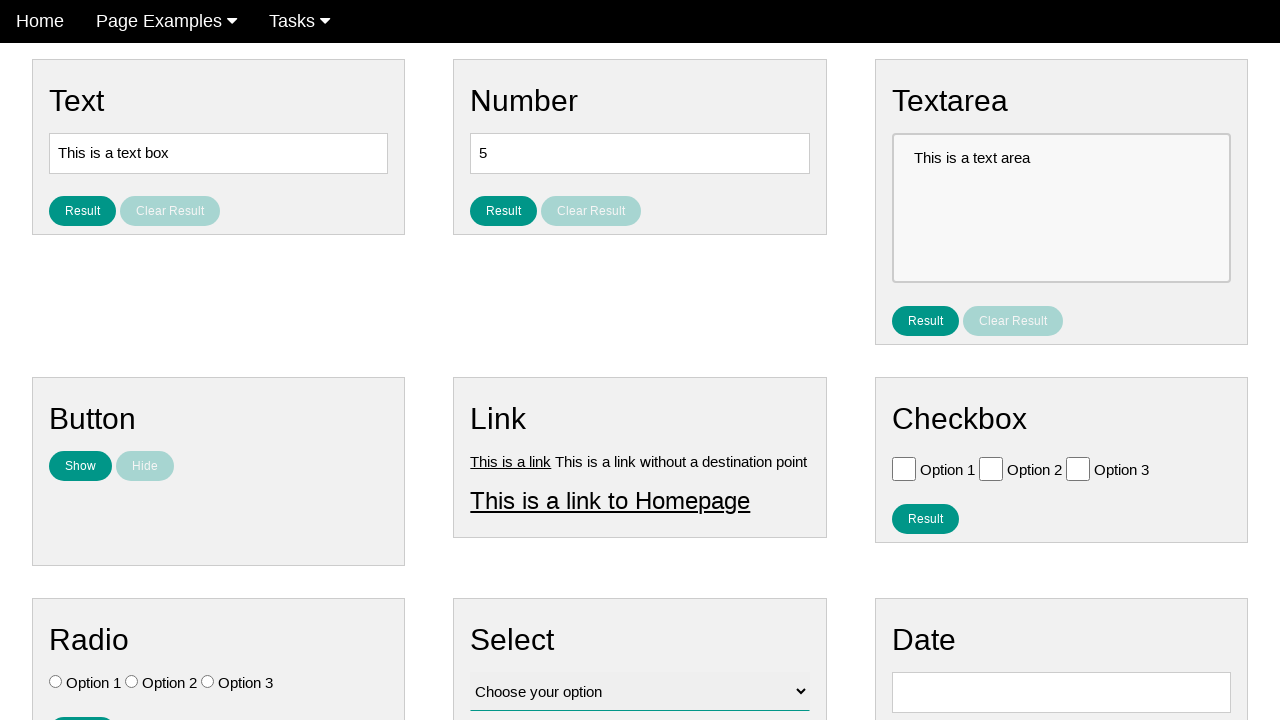

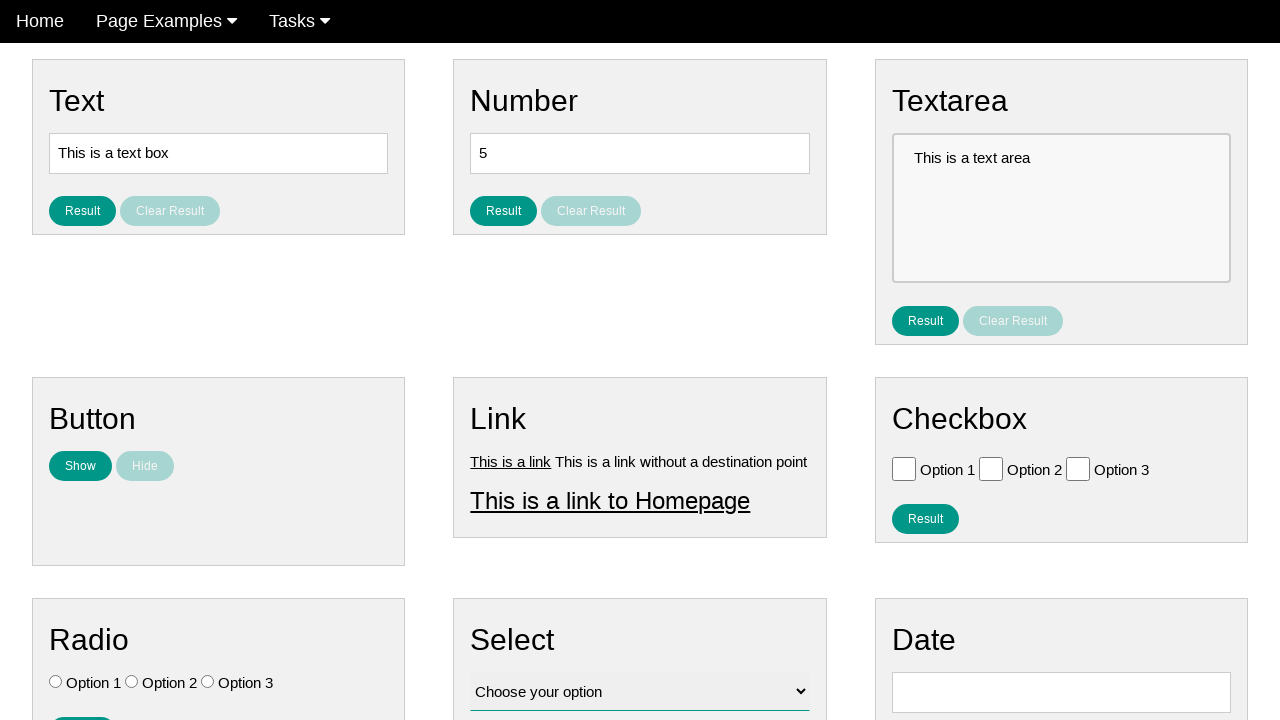